Navigates to an automation practice page after clearing cookies

Starting URL: https://rahulshettyacademy.com/AutomationPractice/

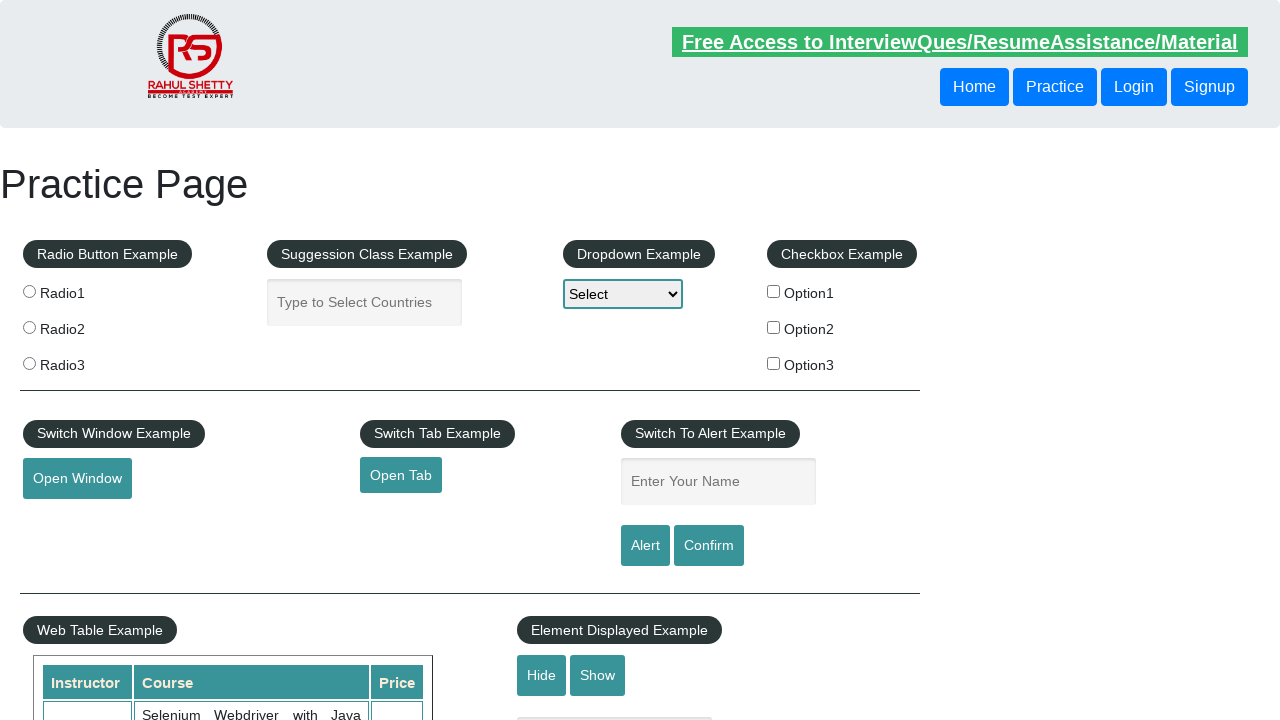

Waited for page to load with networkidle state after navigating to https://rahulshettyacademy.com/AutomationPractice/
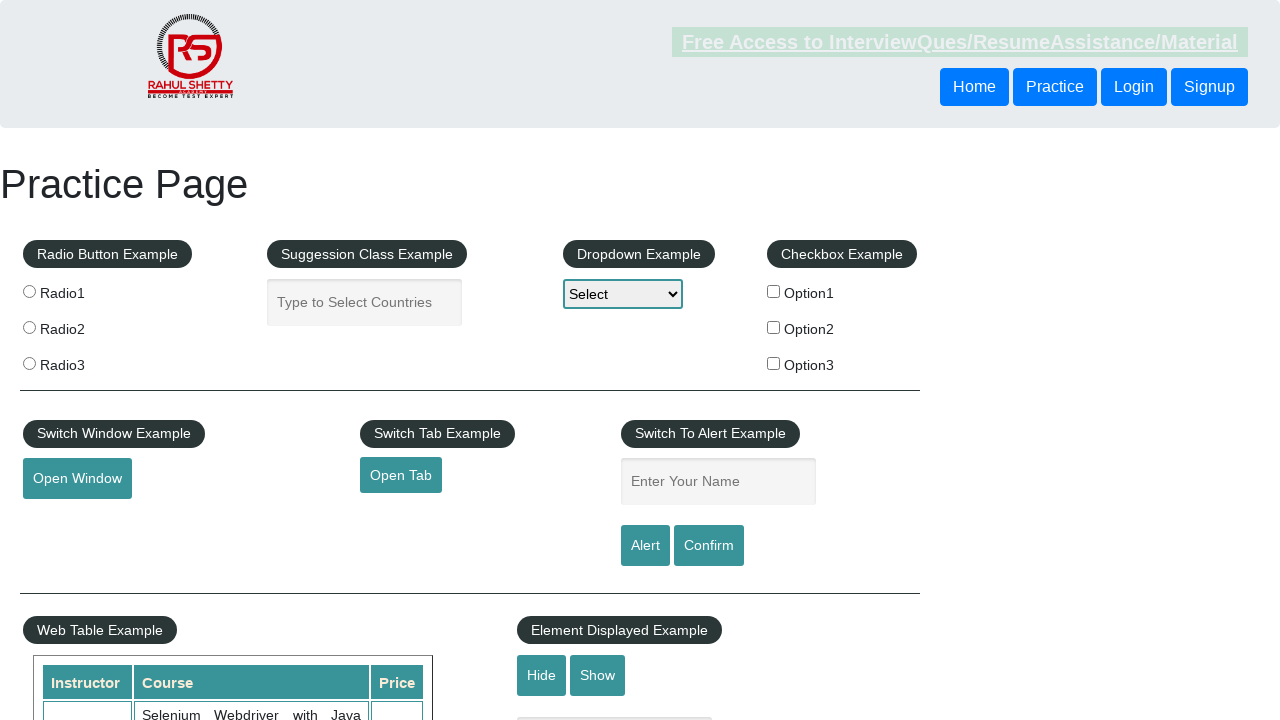

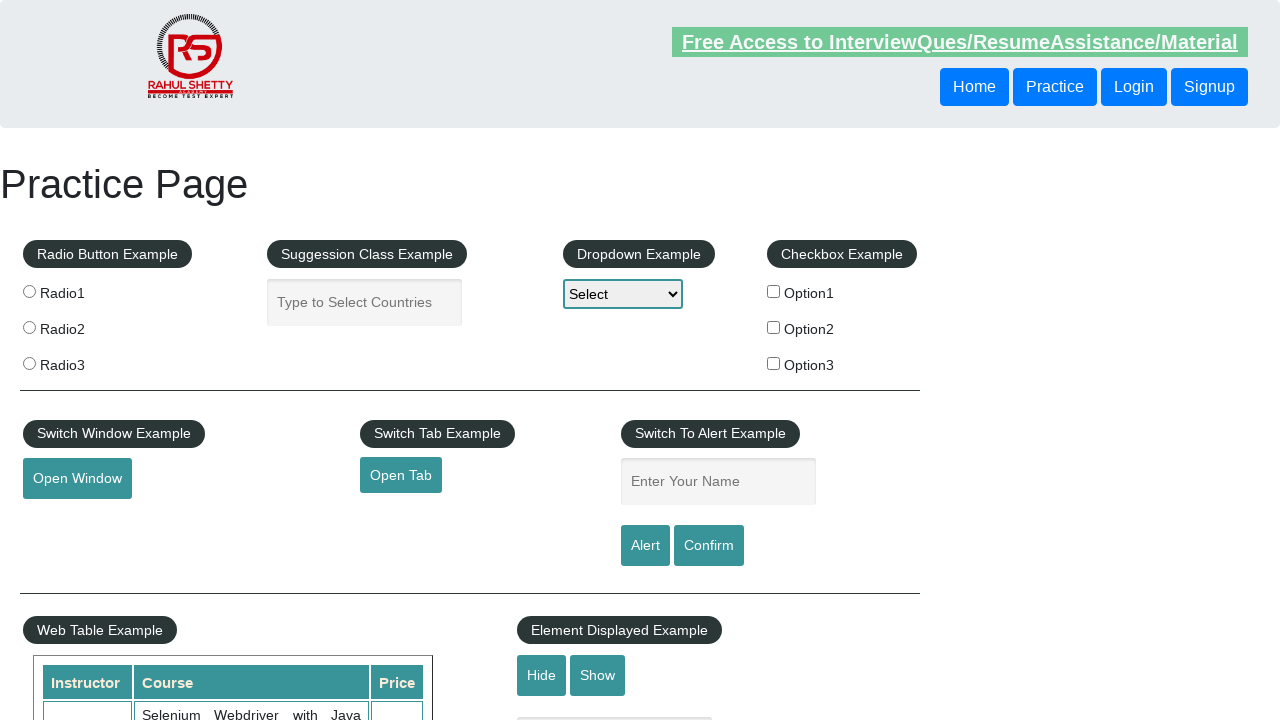